Tests Shadow DOM navigation by traversing nested shadow roots in a Polymer shop application and clicking on the Men's Wear category link.

Starting URL: https://shop.polymer-project.org/

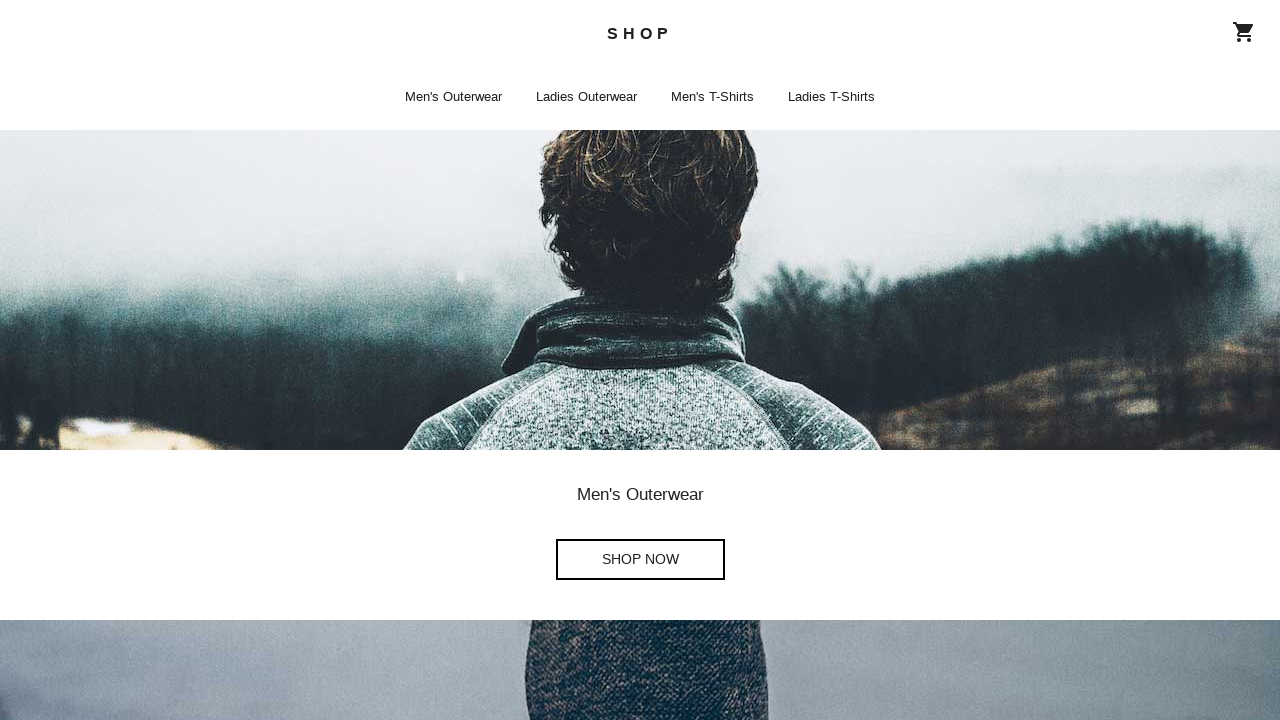

Waited for shop-app element to load
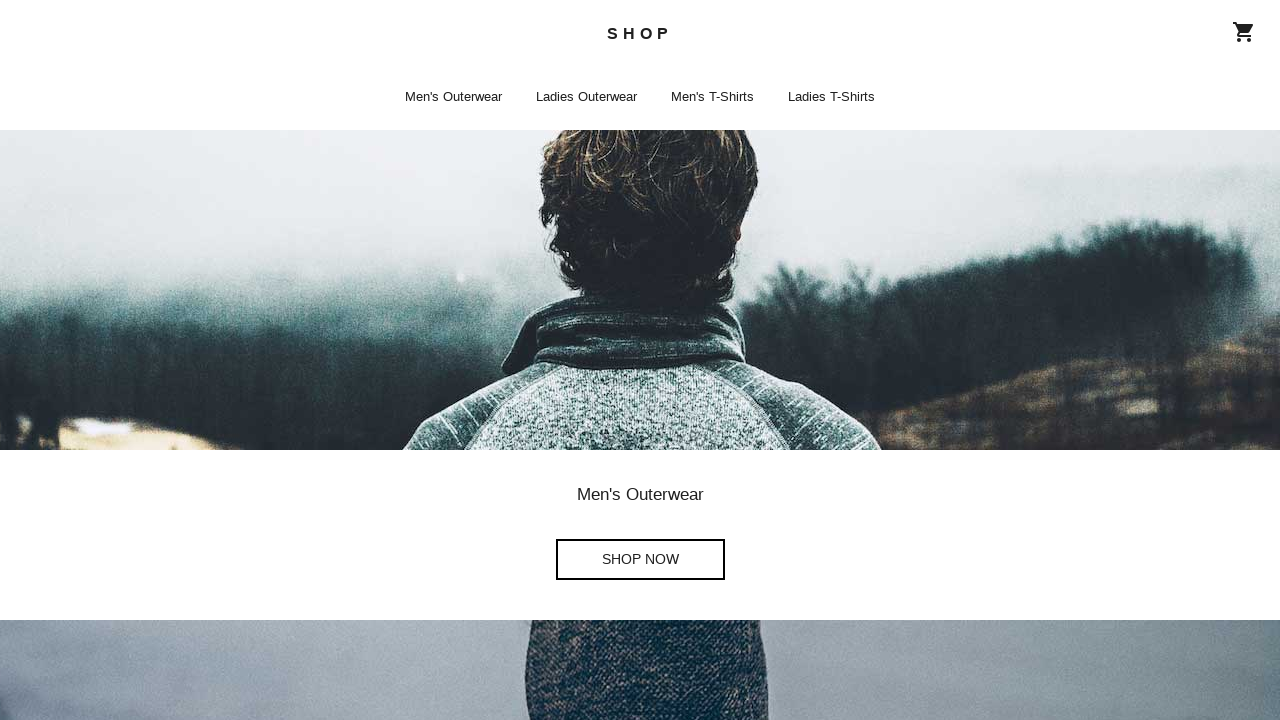

Clicked on Men's Wear category link by traversing nested shadow roots at (640, 560) on shop-app >> shop-home >> div:nth-child(2) > shop-button > a
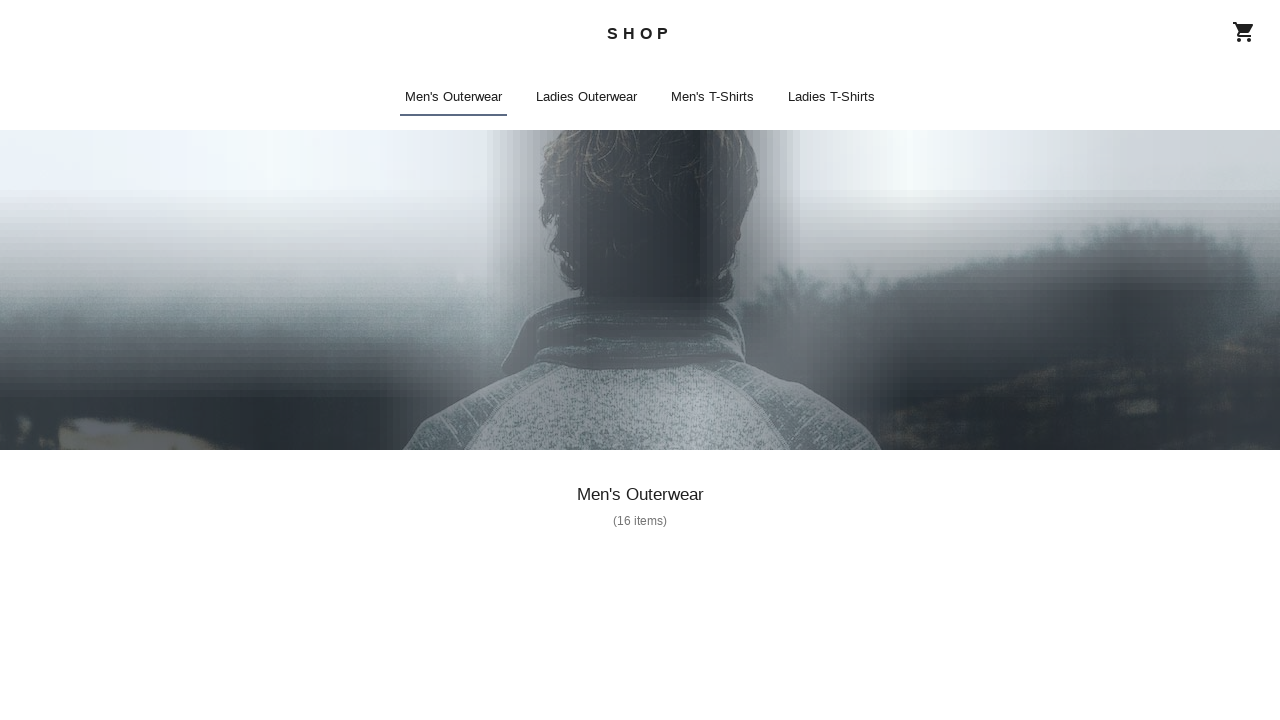

Navigation to Men's Wear category completed
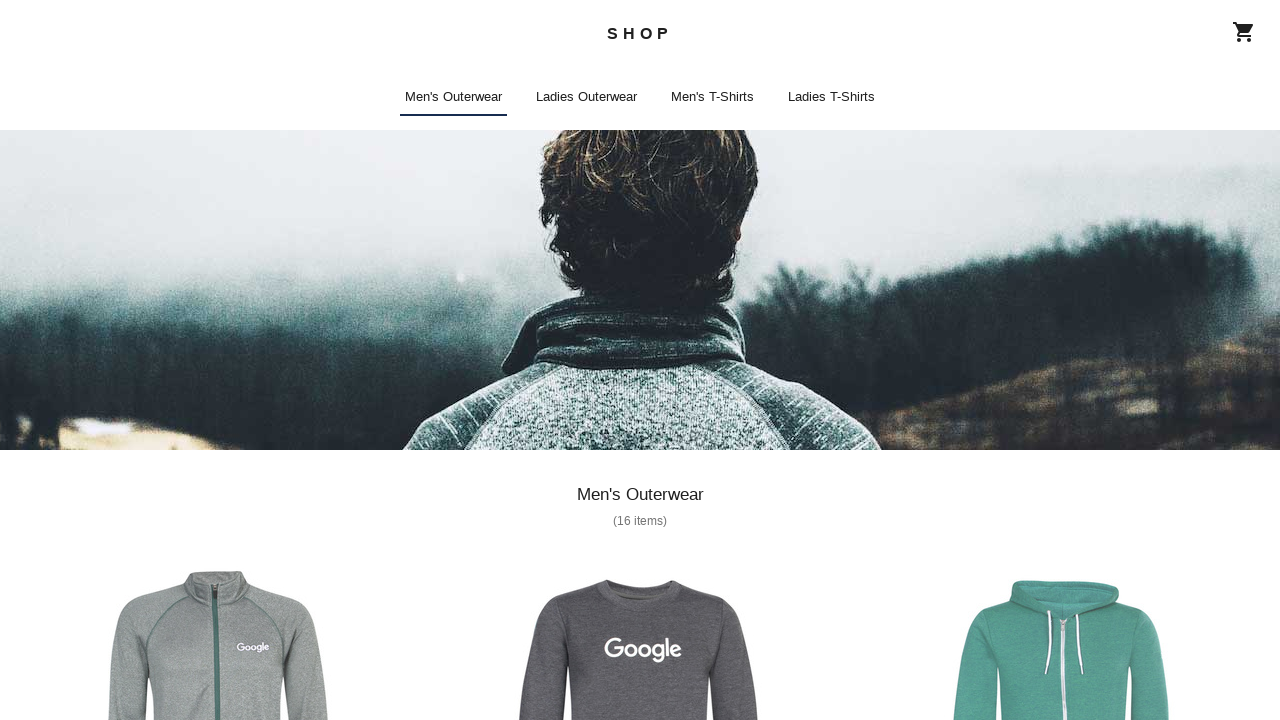

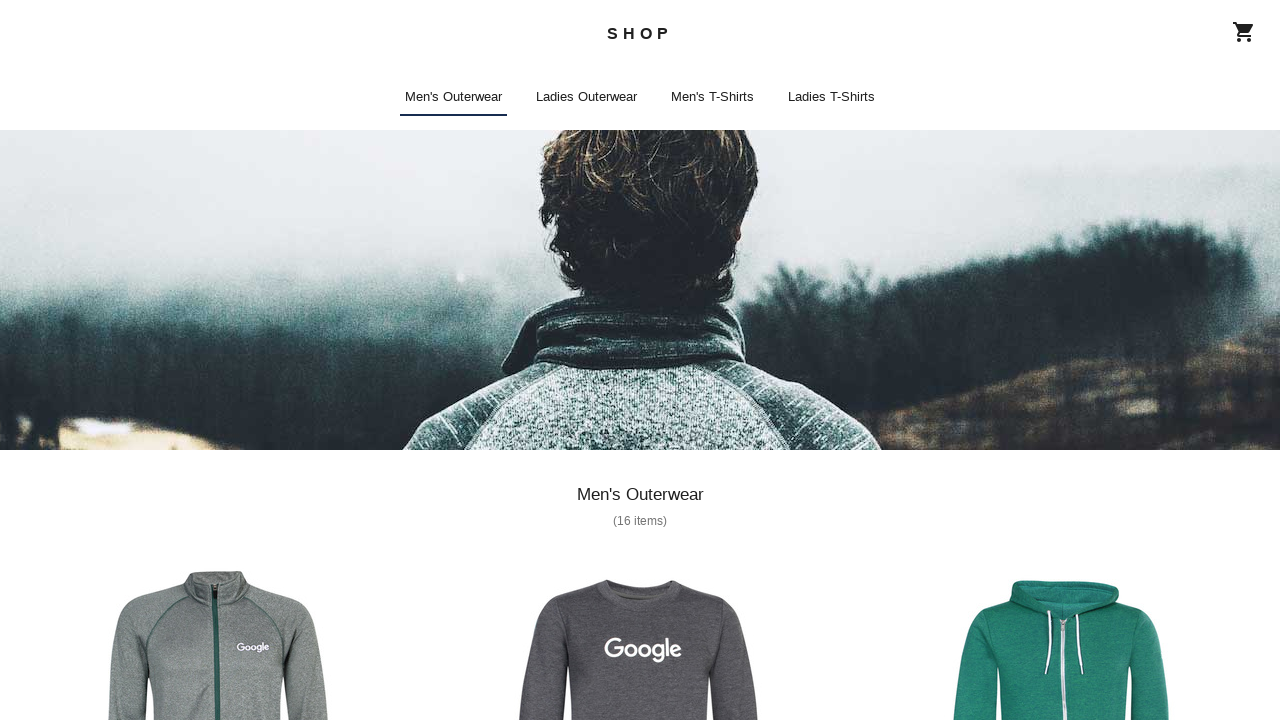